Tests that letters cannot be entered into a number input field by pressing Control and V keys

Starting URL: http://the-internet.herokuapp.com/inputs

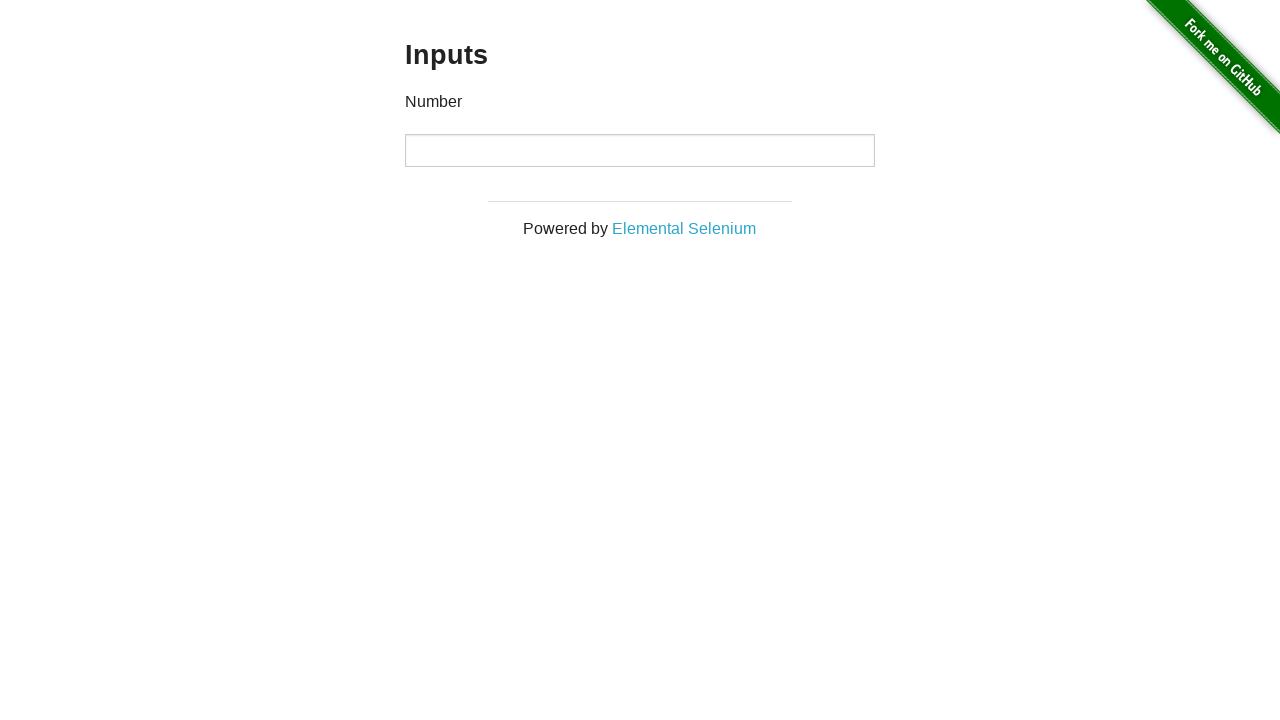

Located the number input field
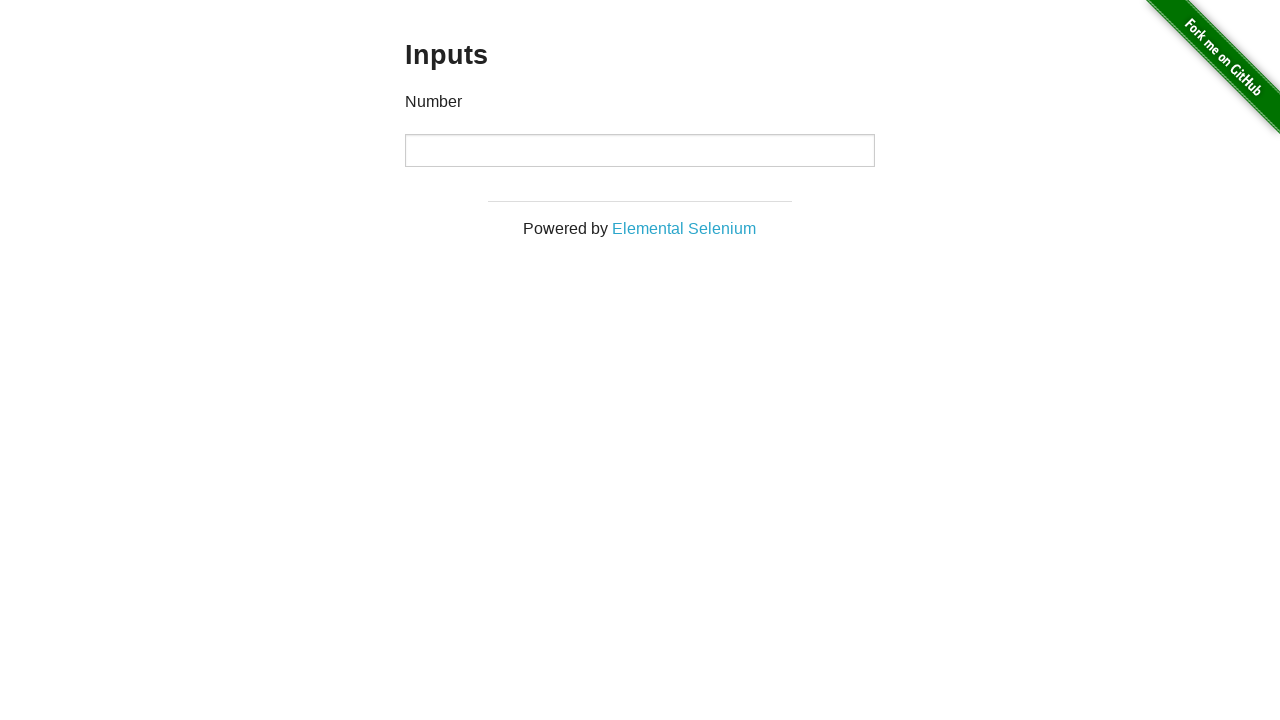

Pressed Control key on the input field on input
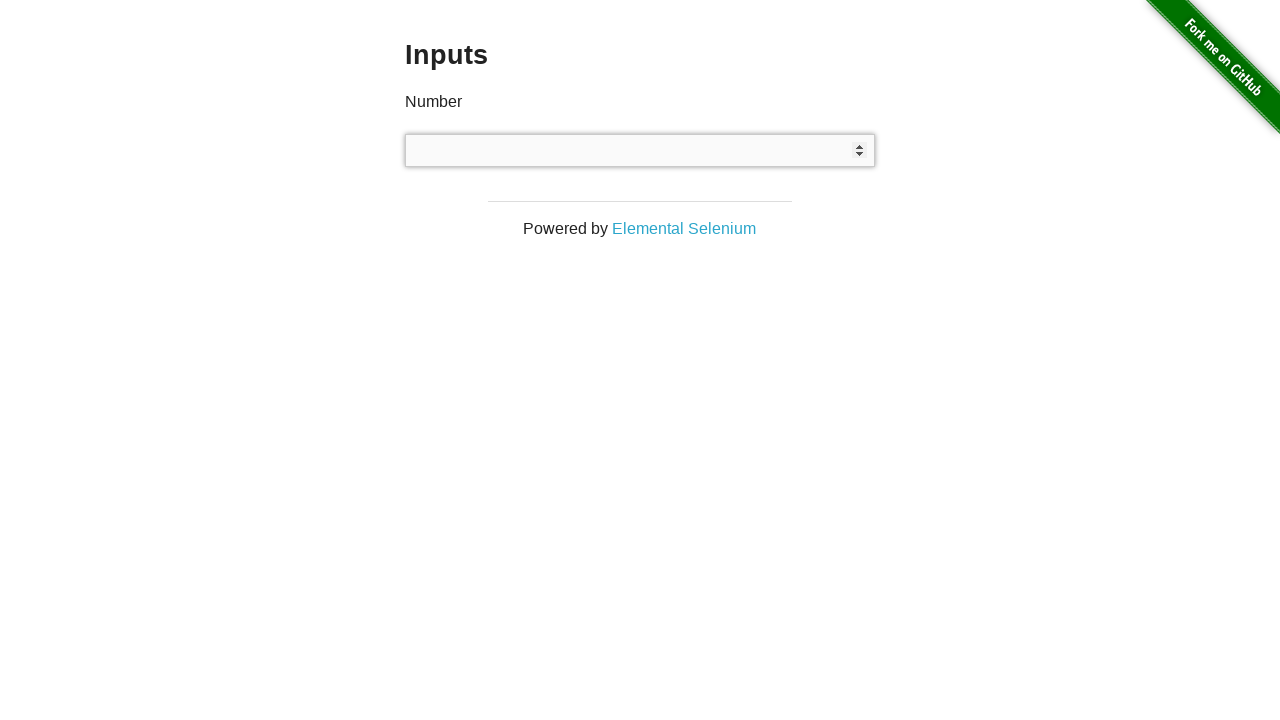

Typed 'V' character after Control key press on input
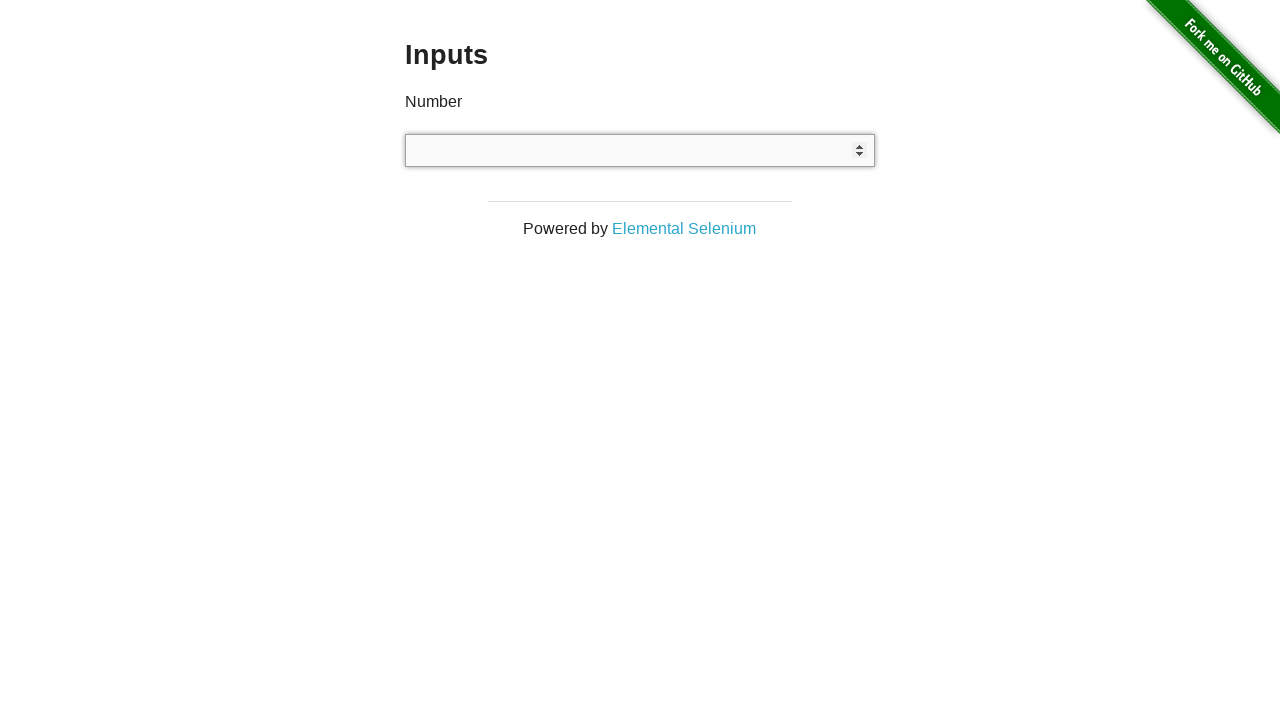

Verified that input field remains empty - letters cannot be entered via keyboard
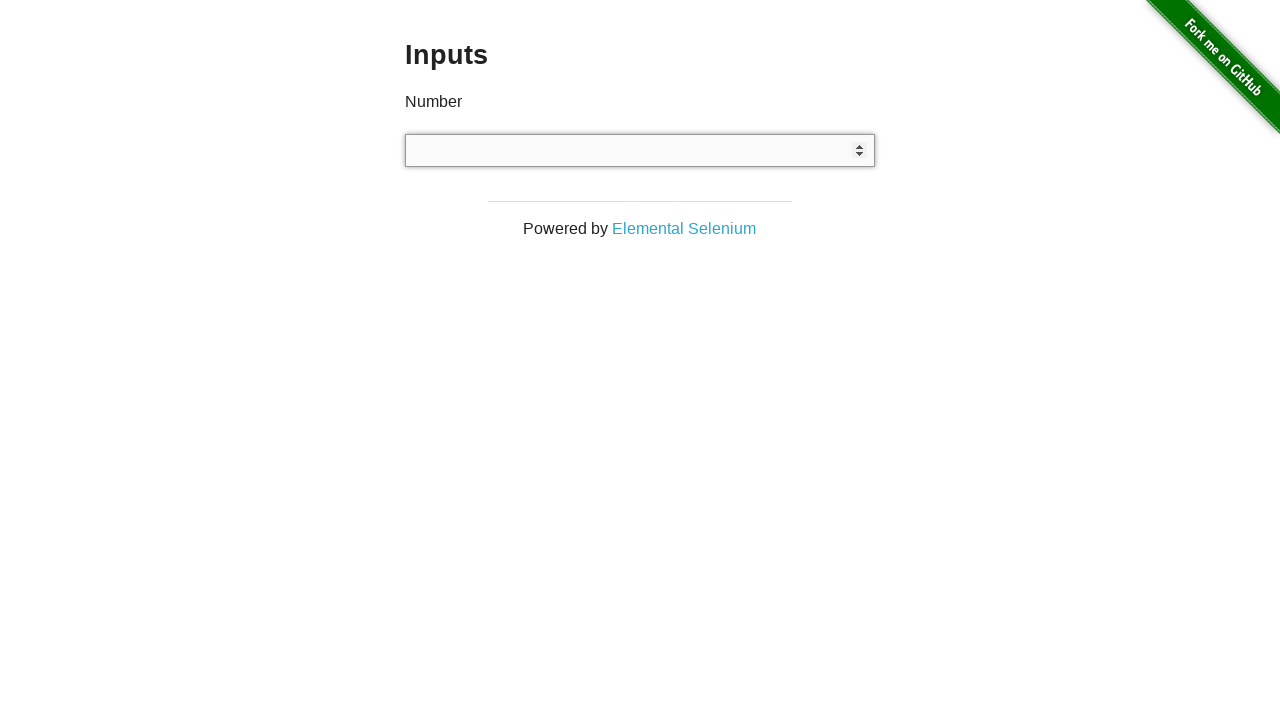

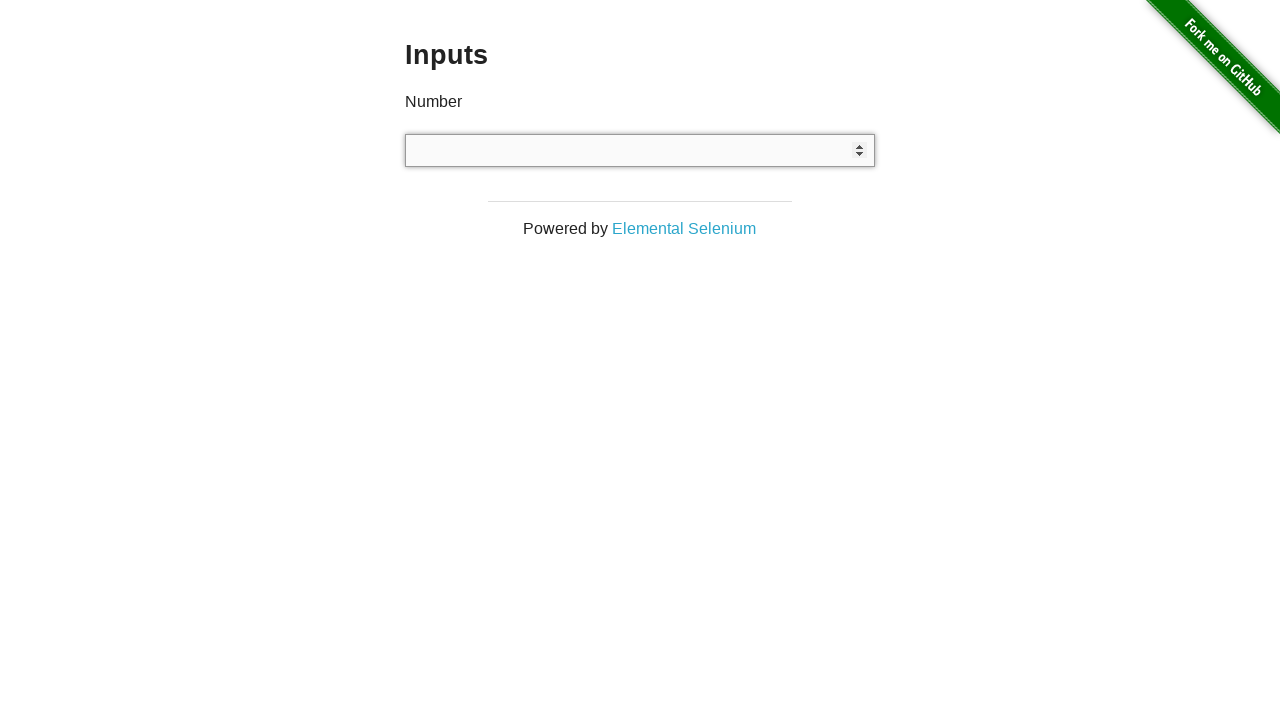